Tests radio button functionality by clicking on different radio buttons (hockey, football for sports, and yellow for color) and verifying they become selected.

Starting URL: https://practice.cydeo.com/radio_buttons

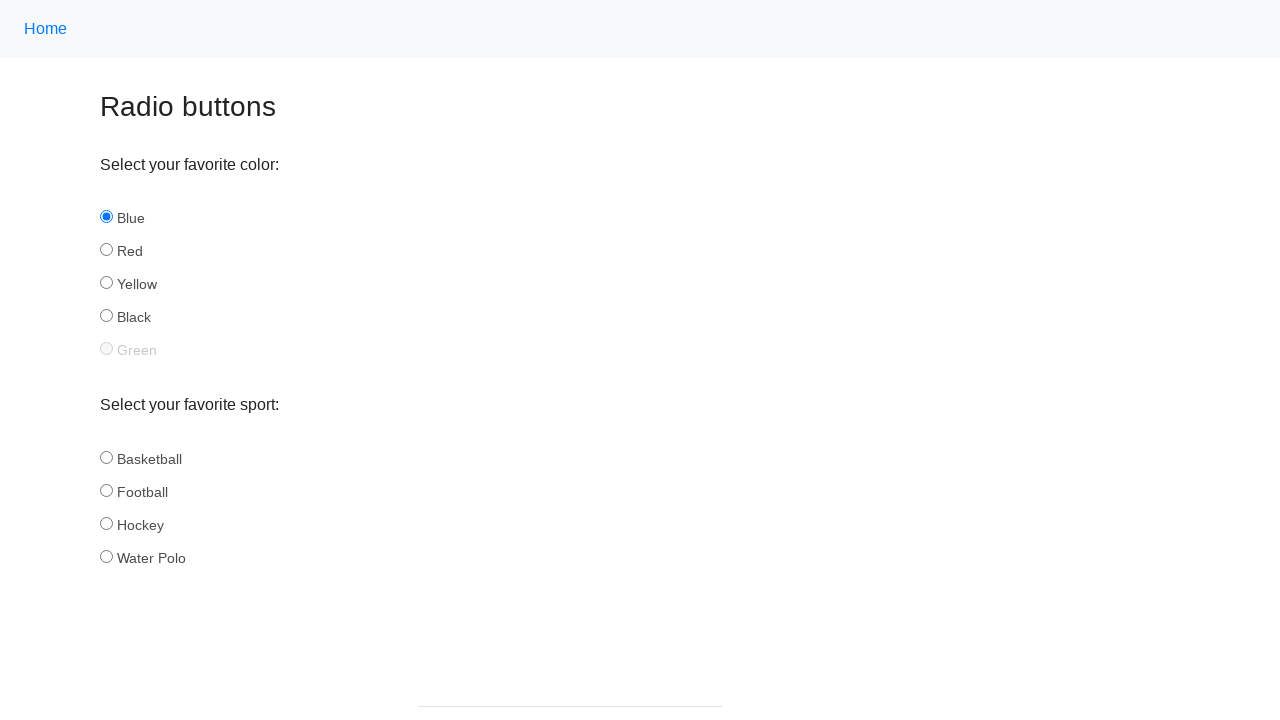

Clicked hockey radio button in sports group at (106, 523) on input[name='sport'][id='hockey']
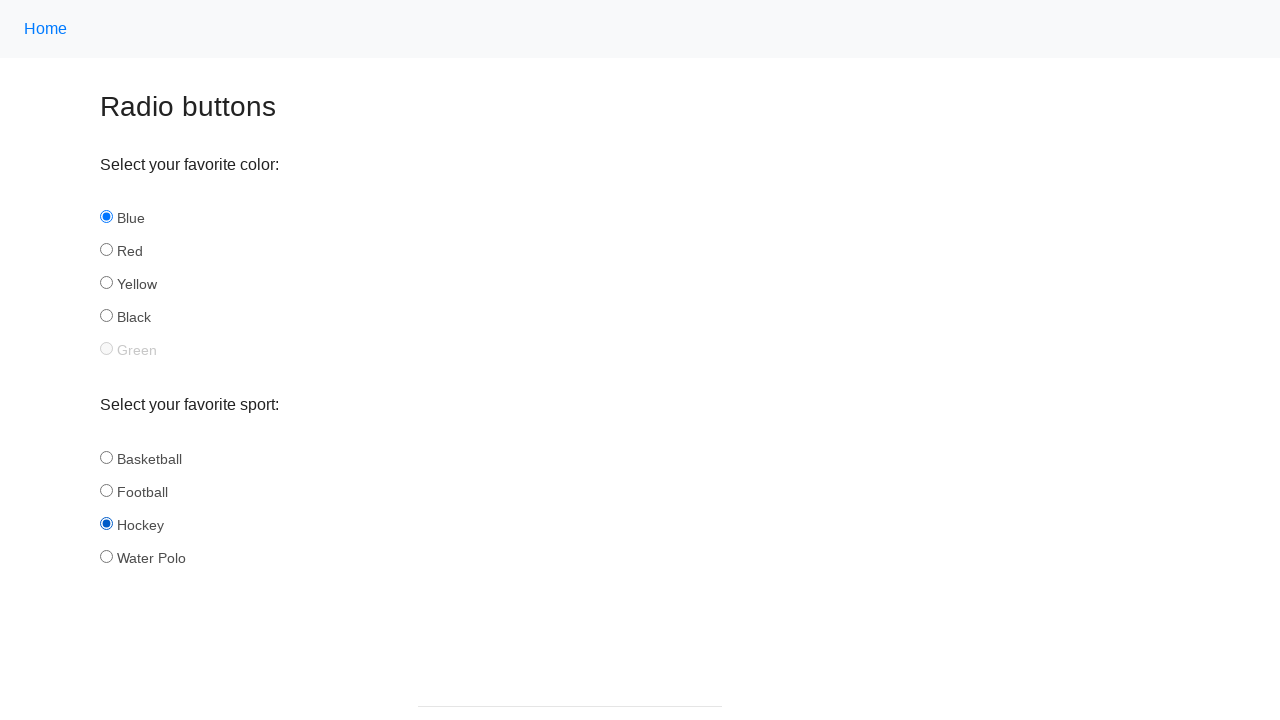

Verified hockey radio button is selected
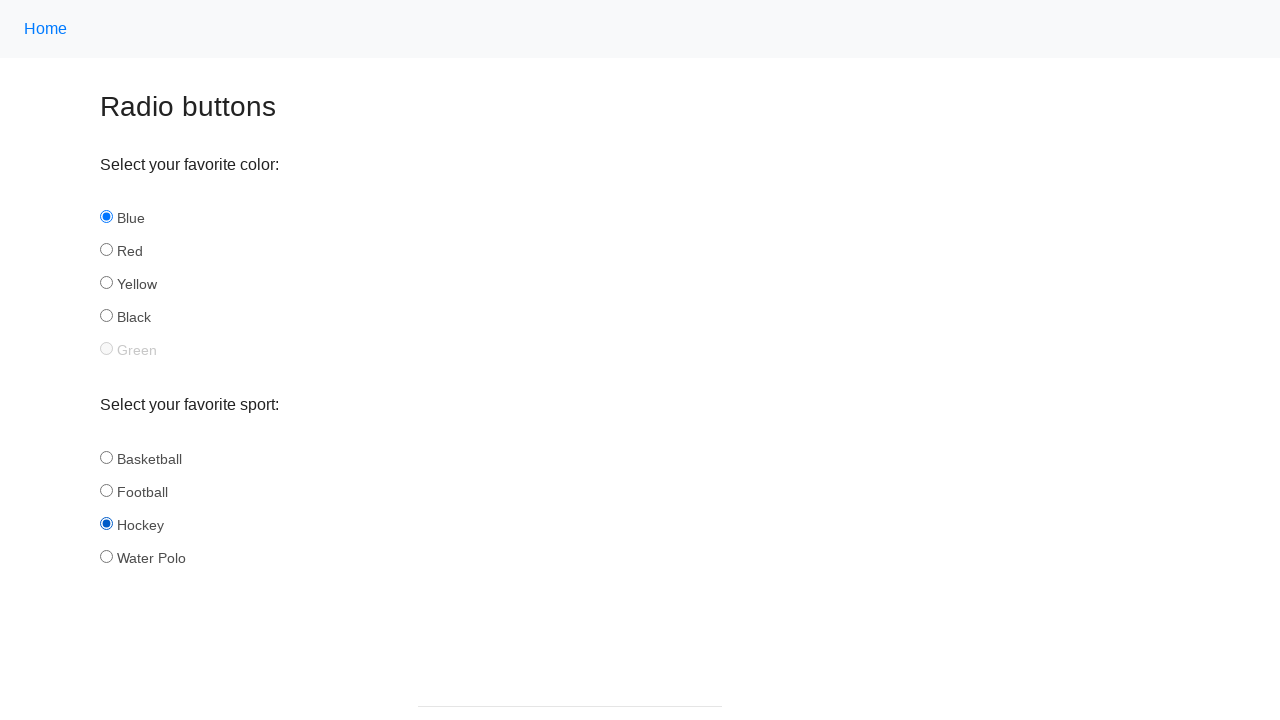

Clicked football radio button in sports group at (106, 490) on input[name='sport'][id='football']
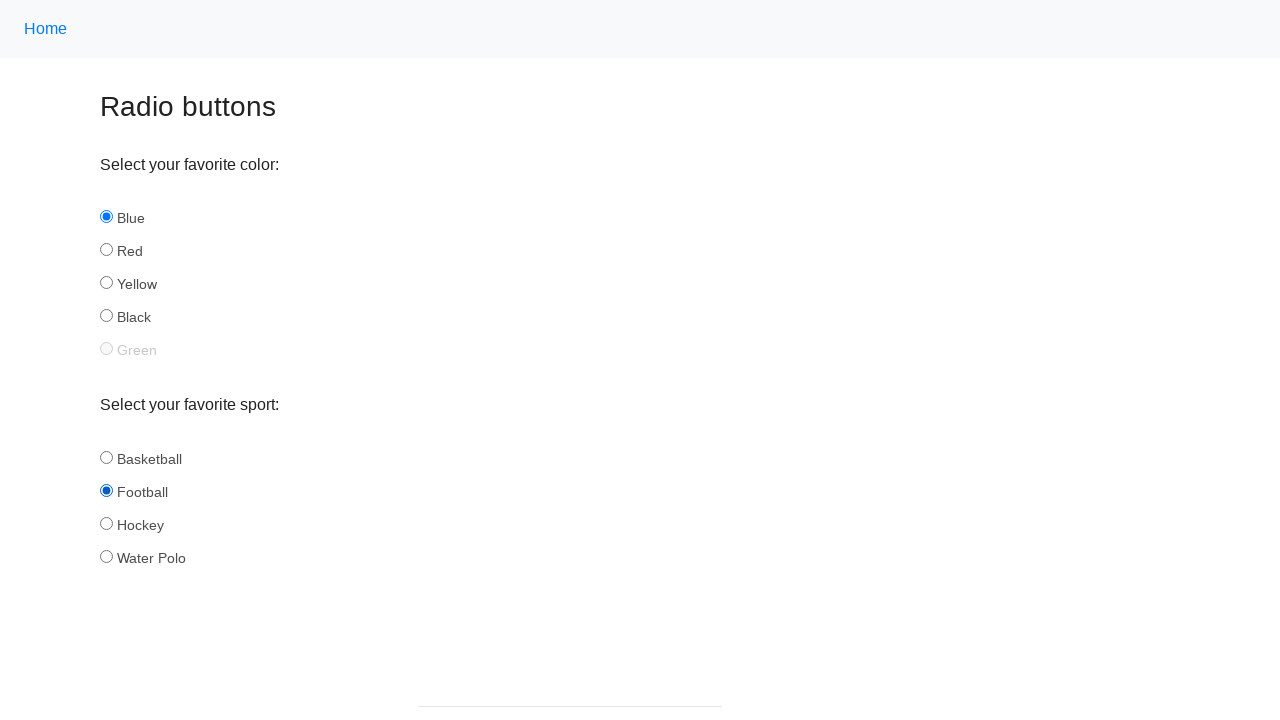

Verified football radio button is selected
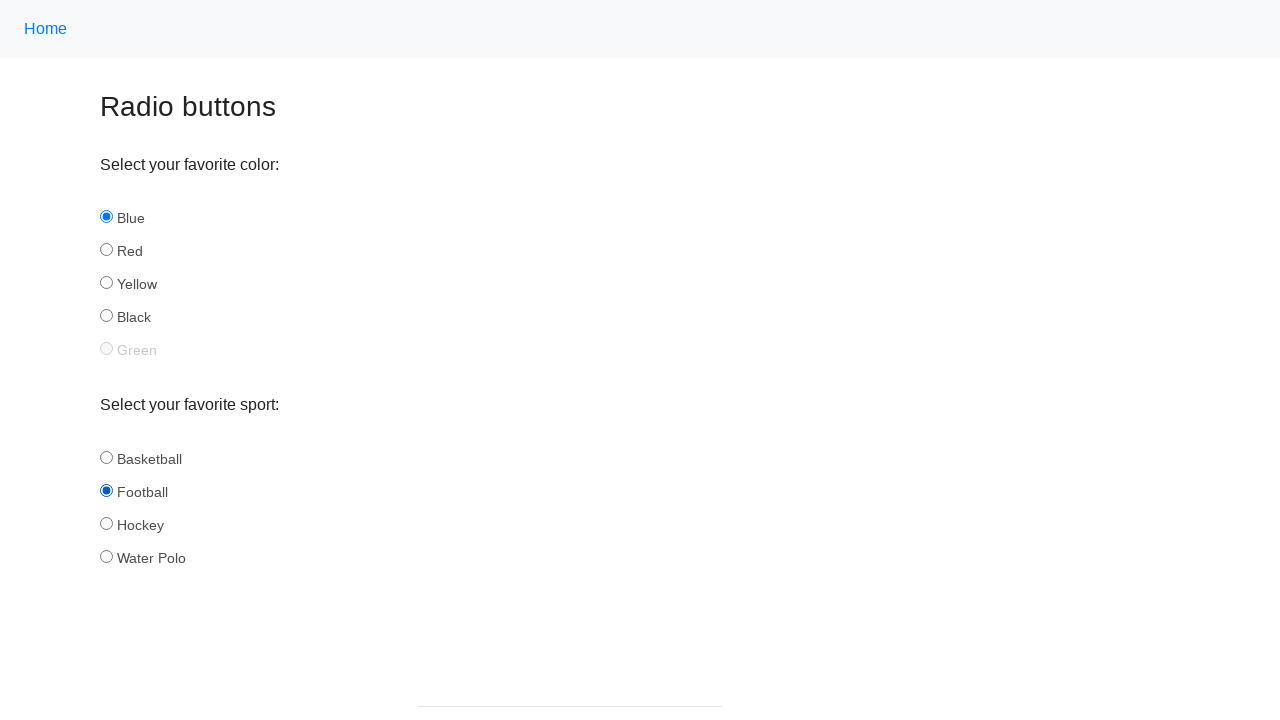

Clicked yellow radio button in color group at (106, 283) on input[name='color'][id='yellow']
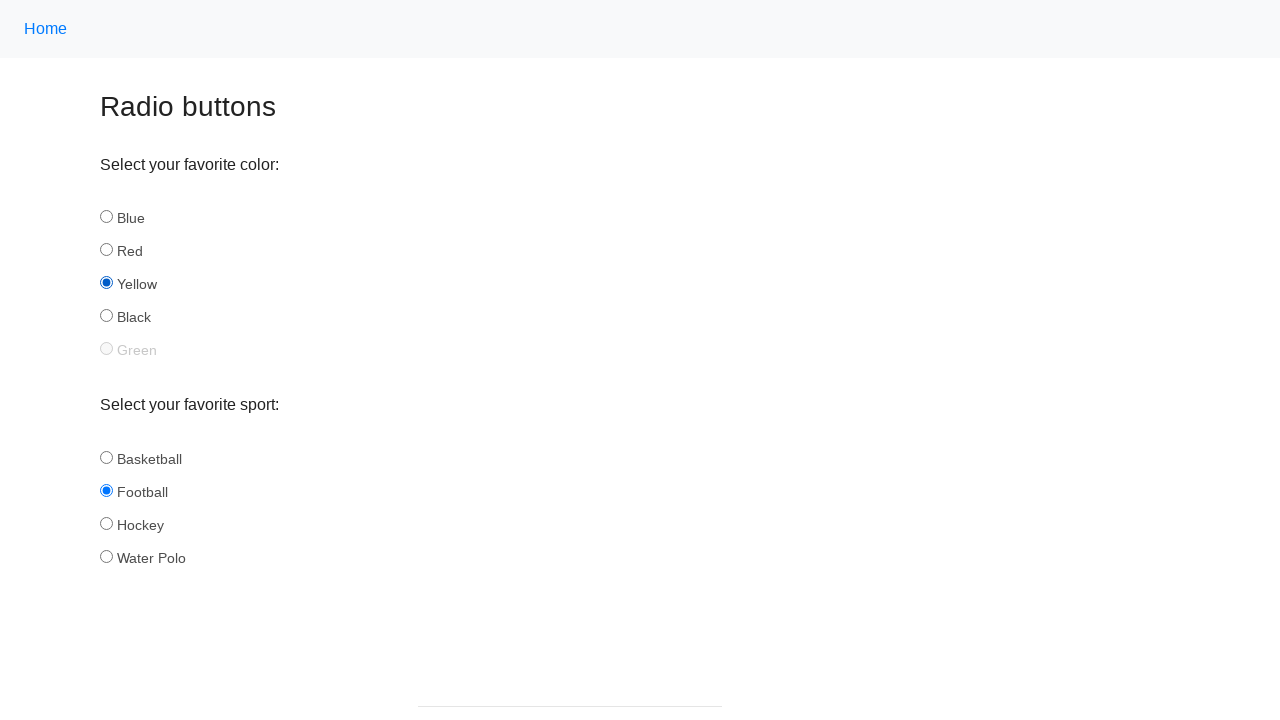

Verified yellow radio button is selected
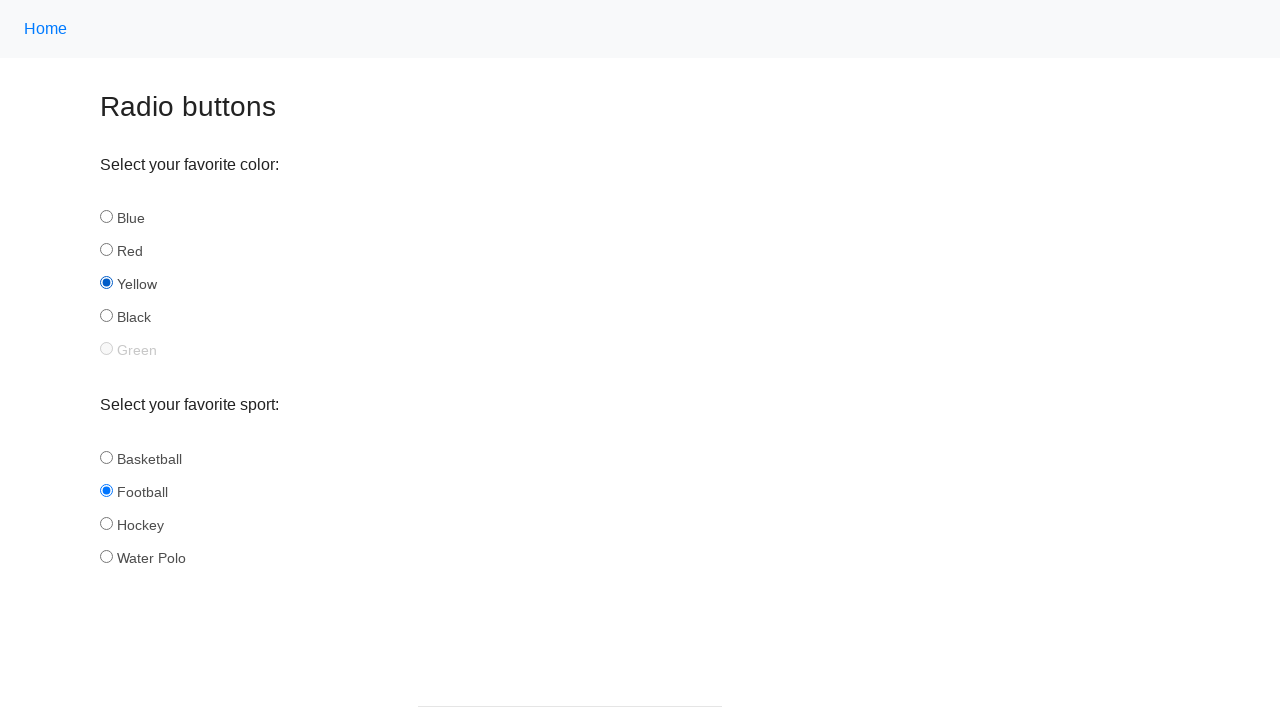

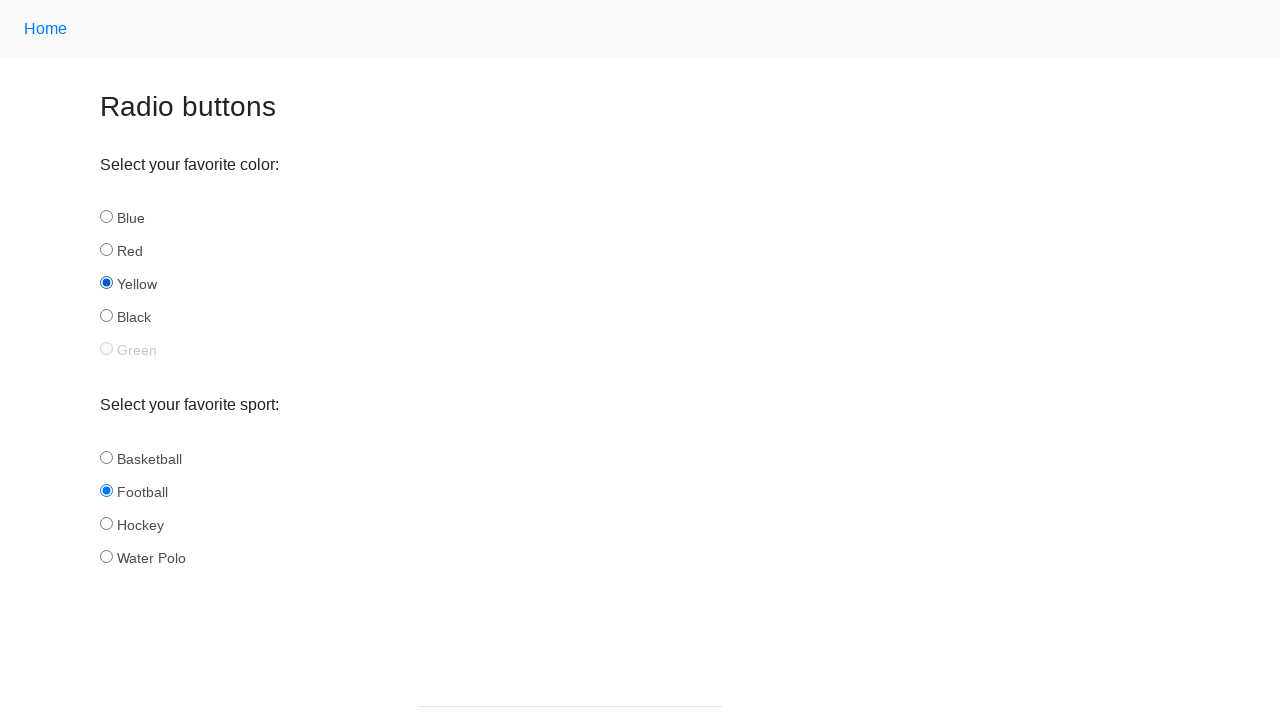